Tests JavaScript alert handling by clicking a button that triggers an alert, accepting it, and verifying the success message

Starting URL: http://the-internet.herokuapp.com/javascript_alerts

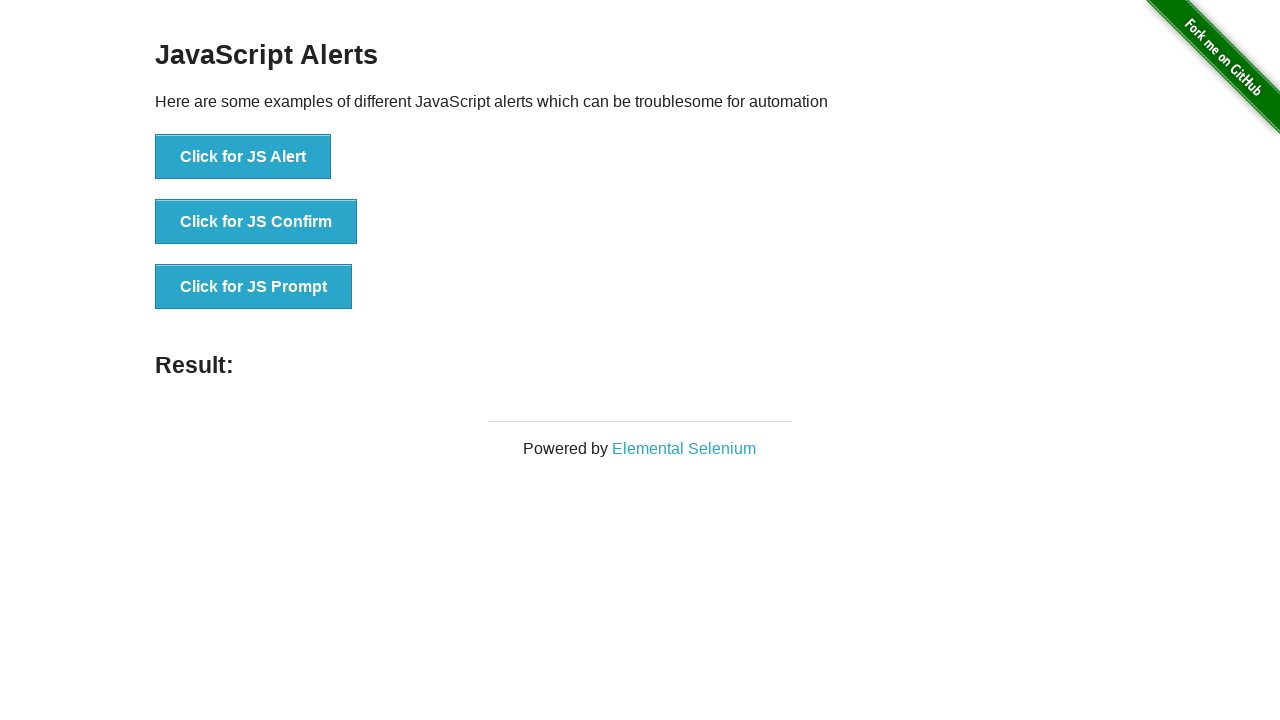

Navigated to JavaScript alerts test page
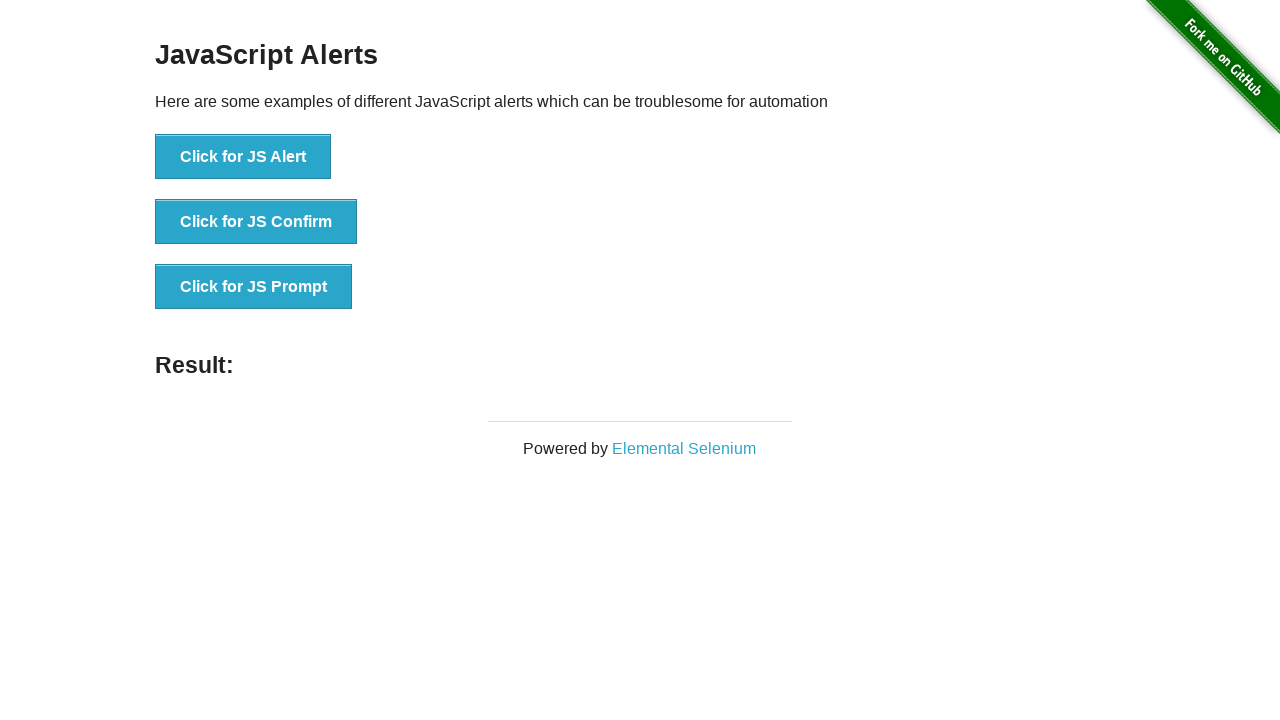

Clicked button to trigger JavaScript alert at (243, 157) on button[onclick='jsAlert()']
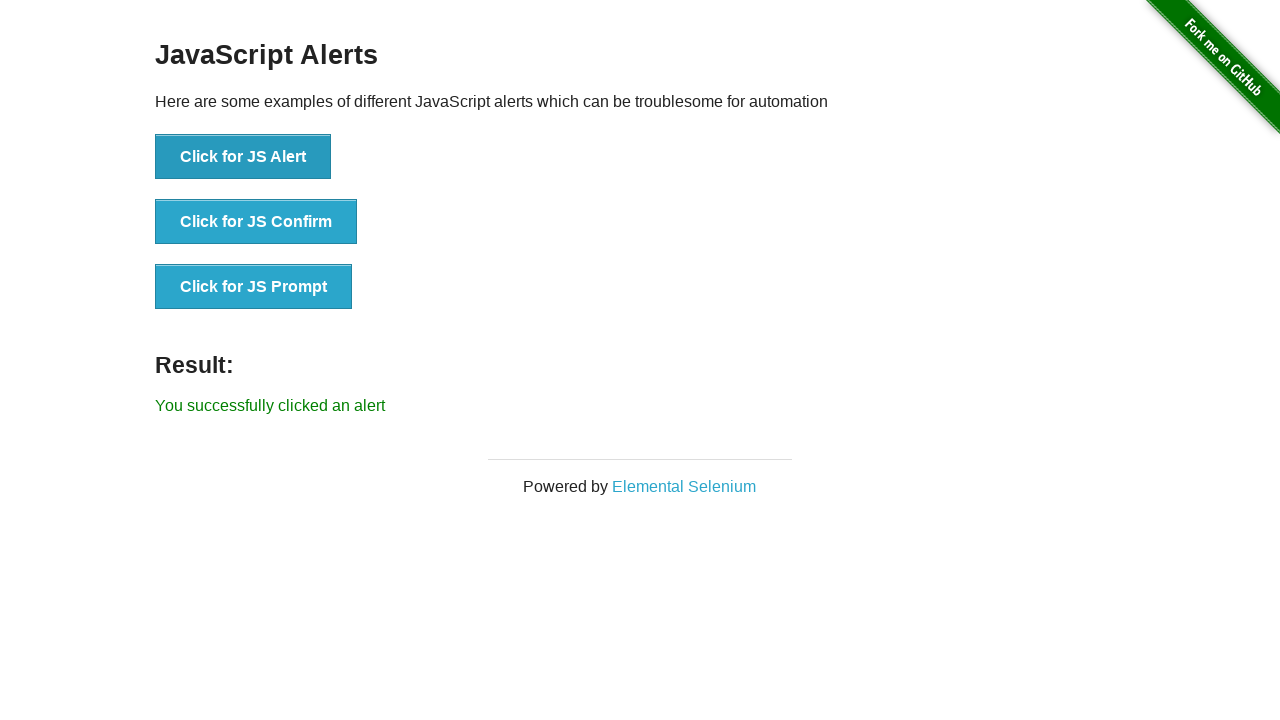

Set up dialog handler to accept alert
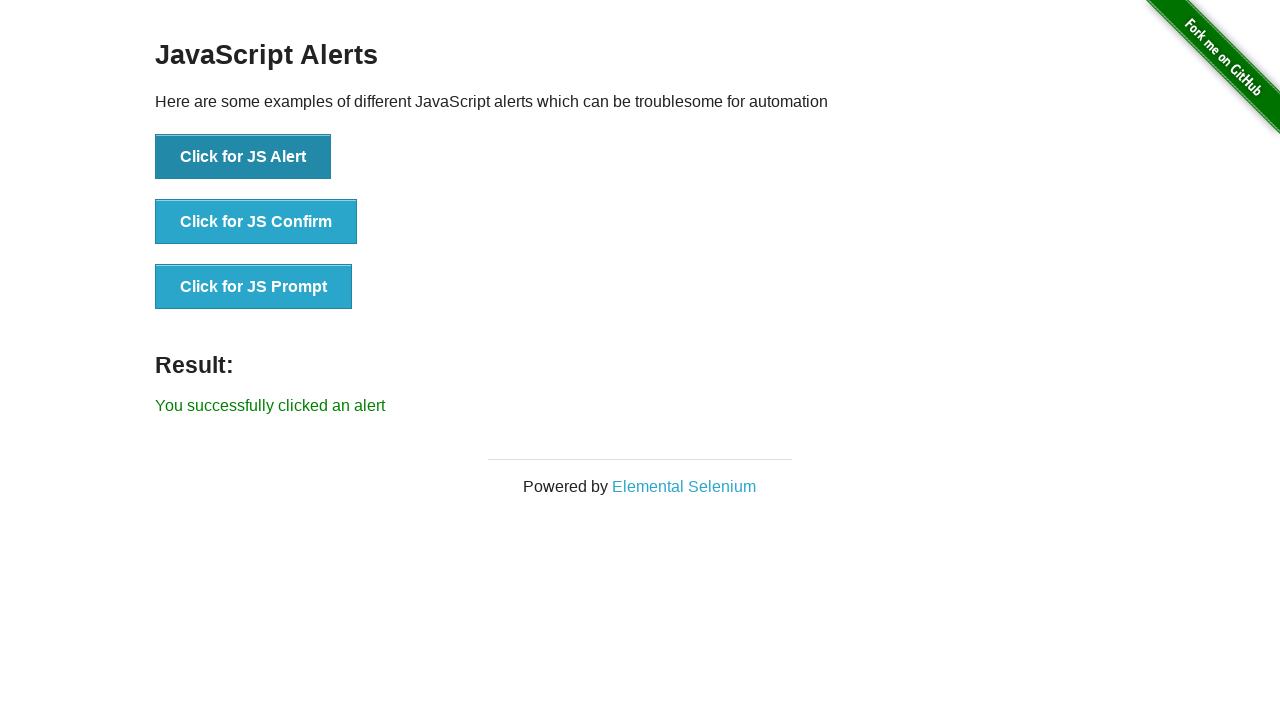

Result message element loaded
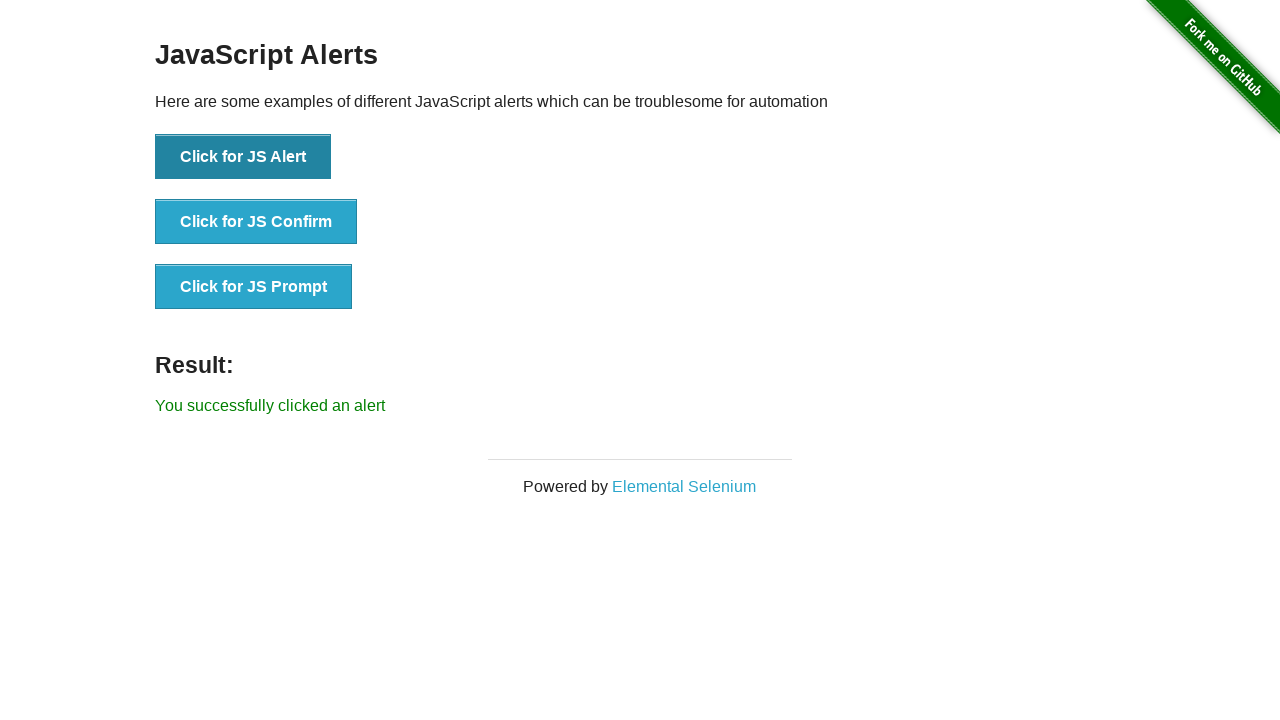

Retrieved result message text
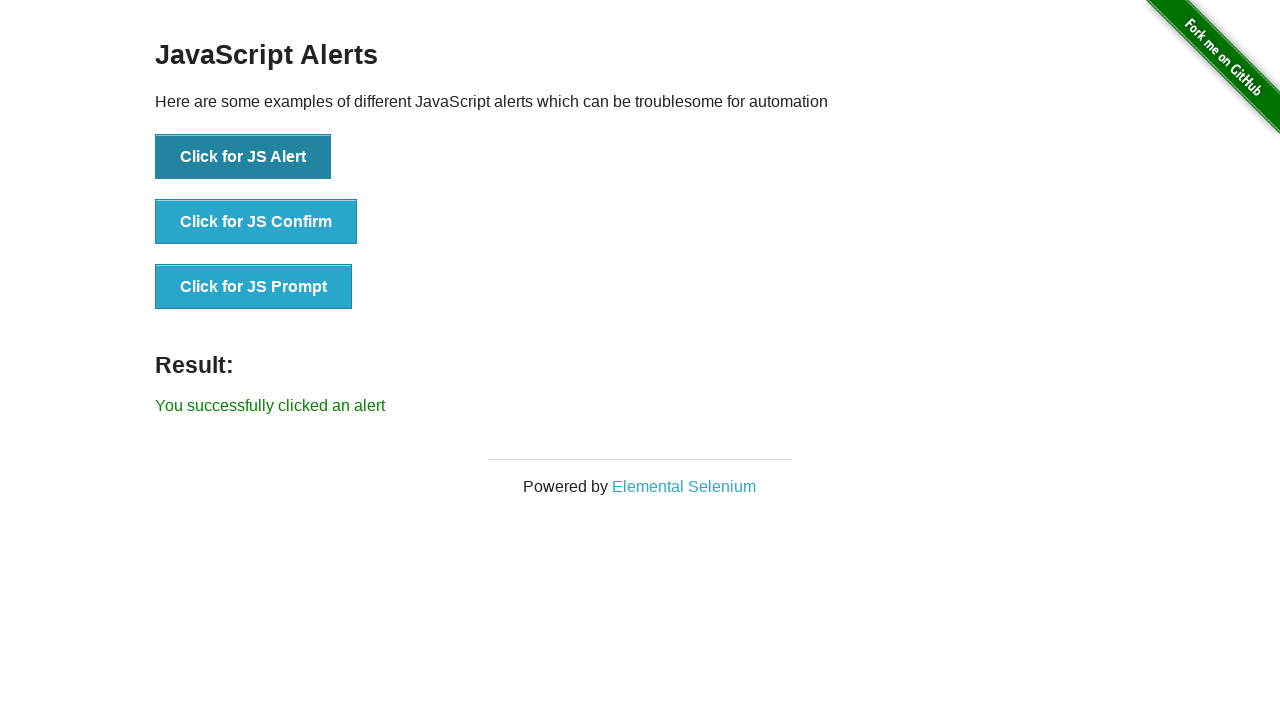

Verified success: alert was handled correctly
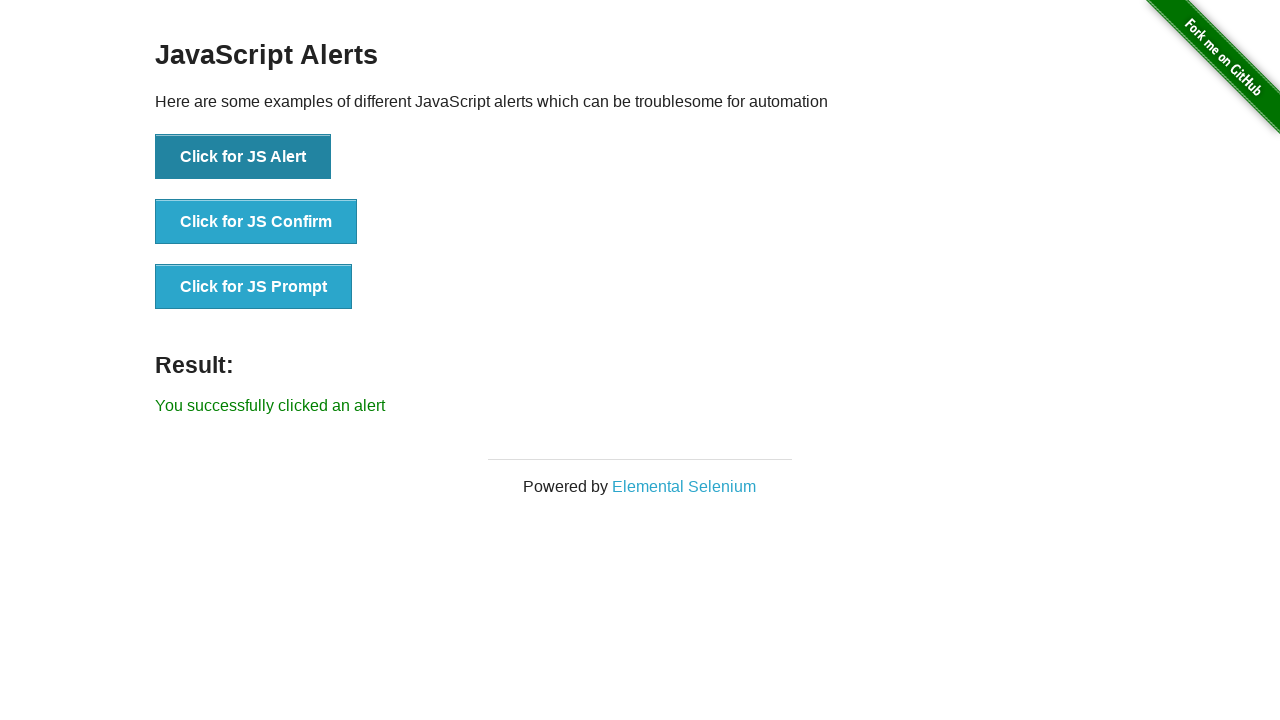

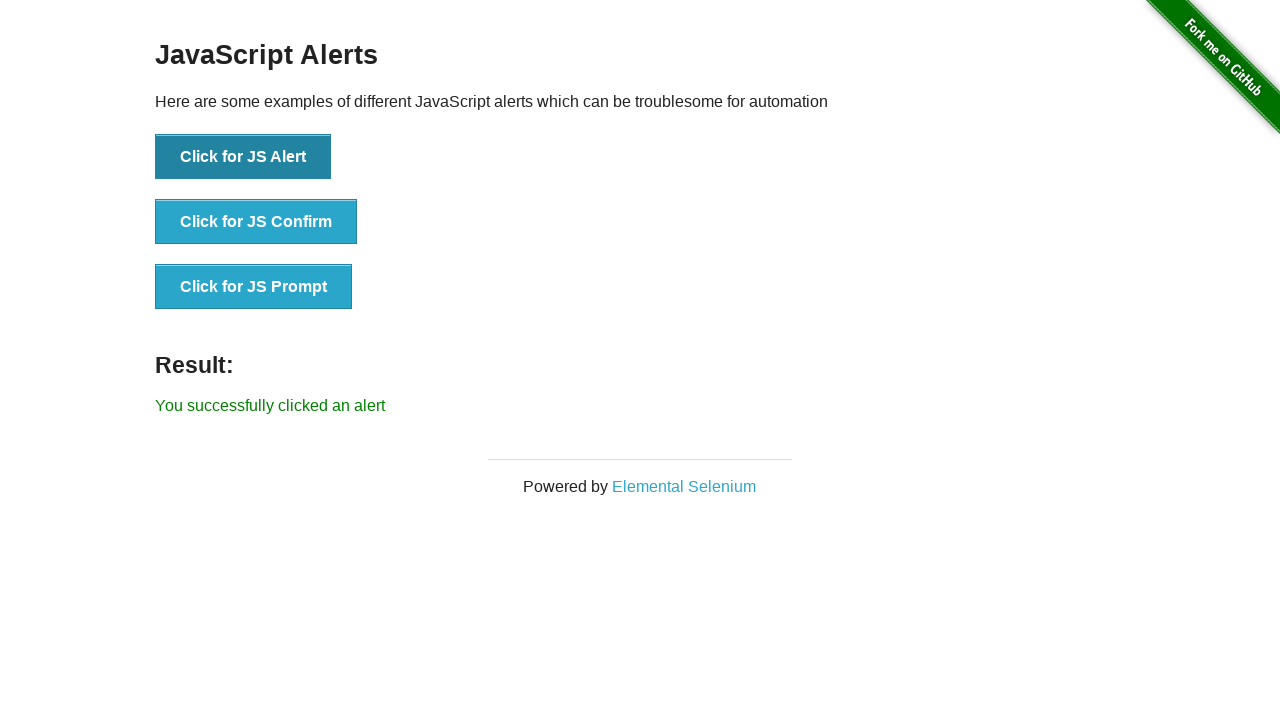